Navigates to a training website and checks if the login button element is enabled/visible on the page

Starting URL: http://training.openspan.com/

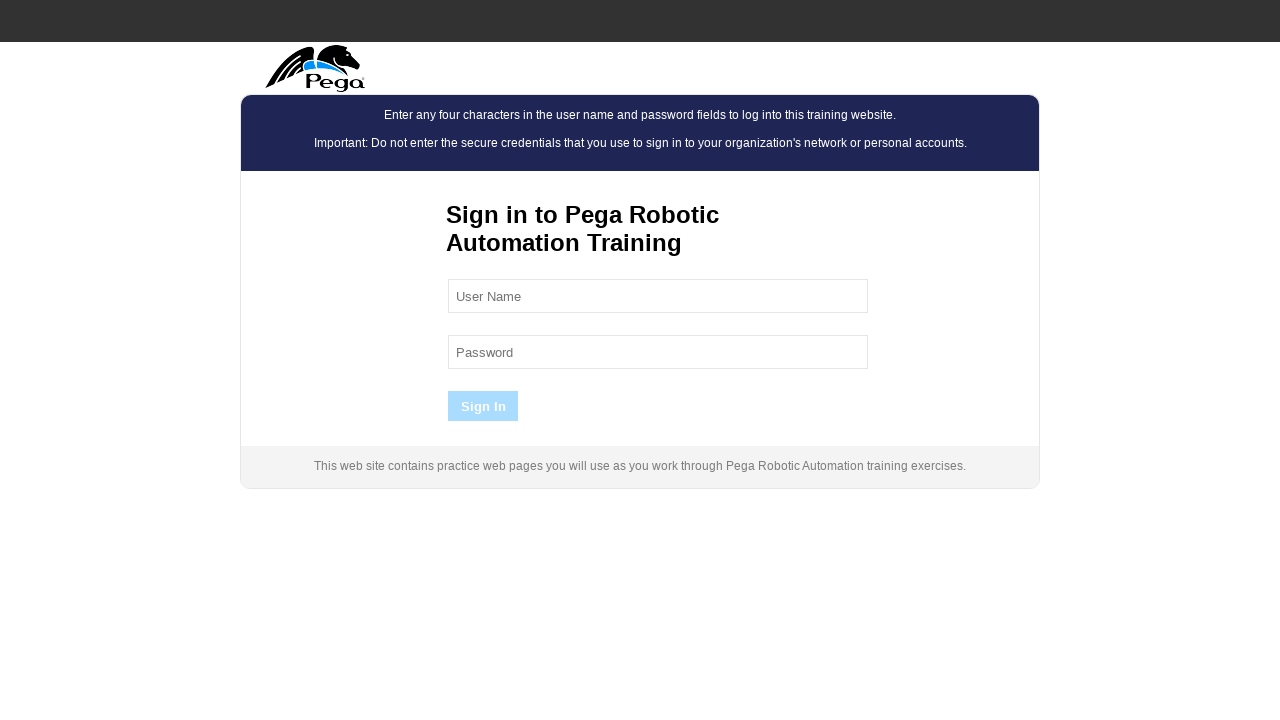

Set viewport size to 1920x1080
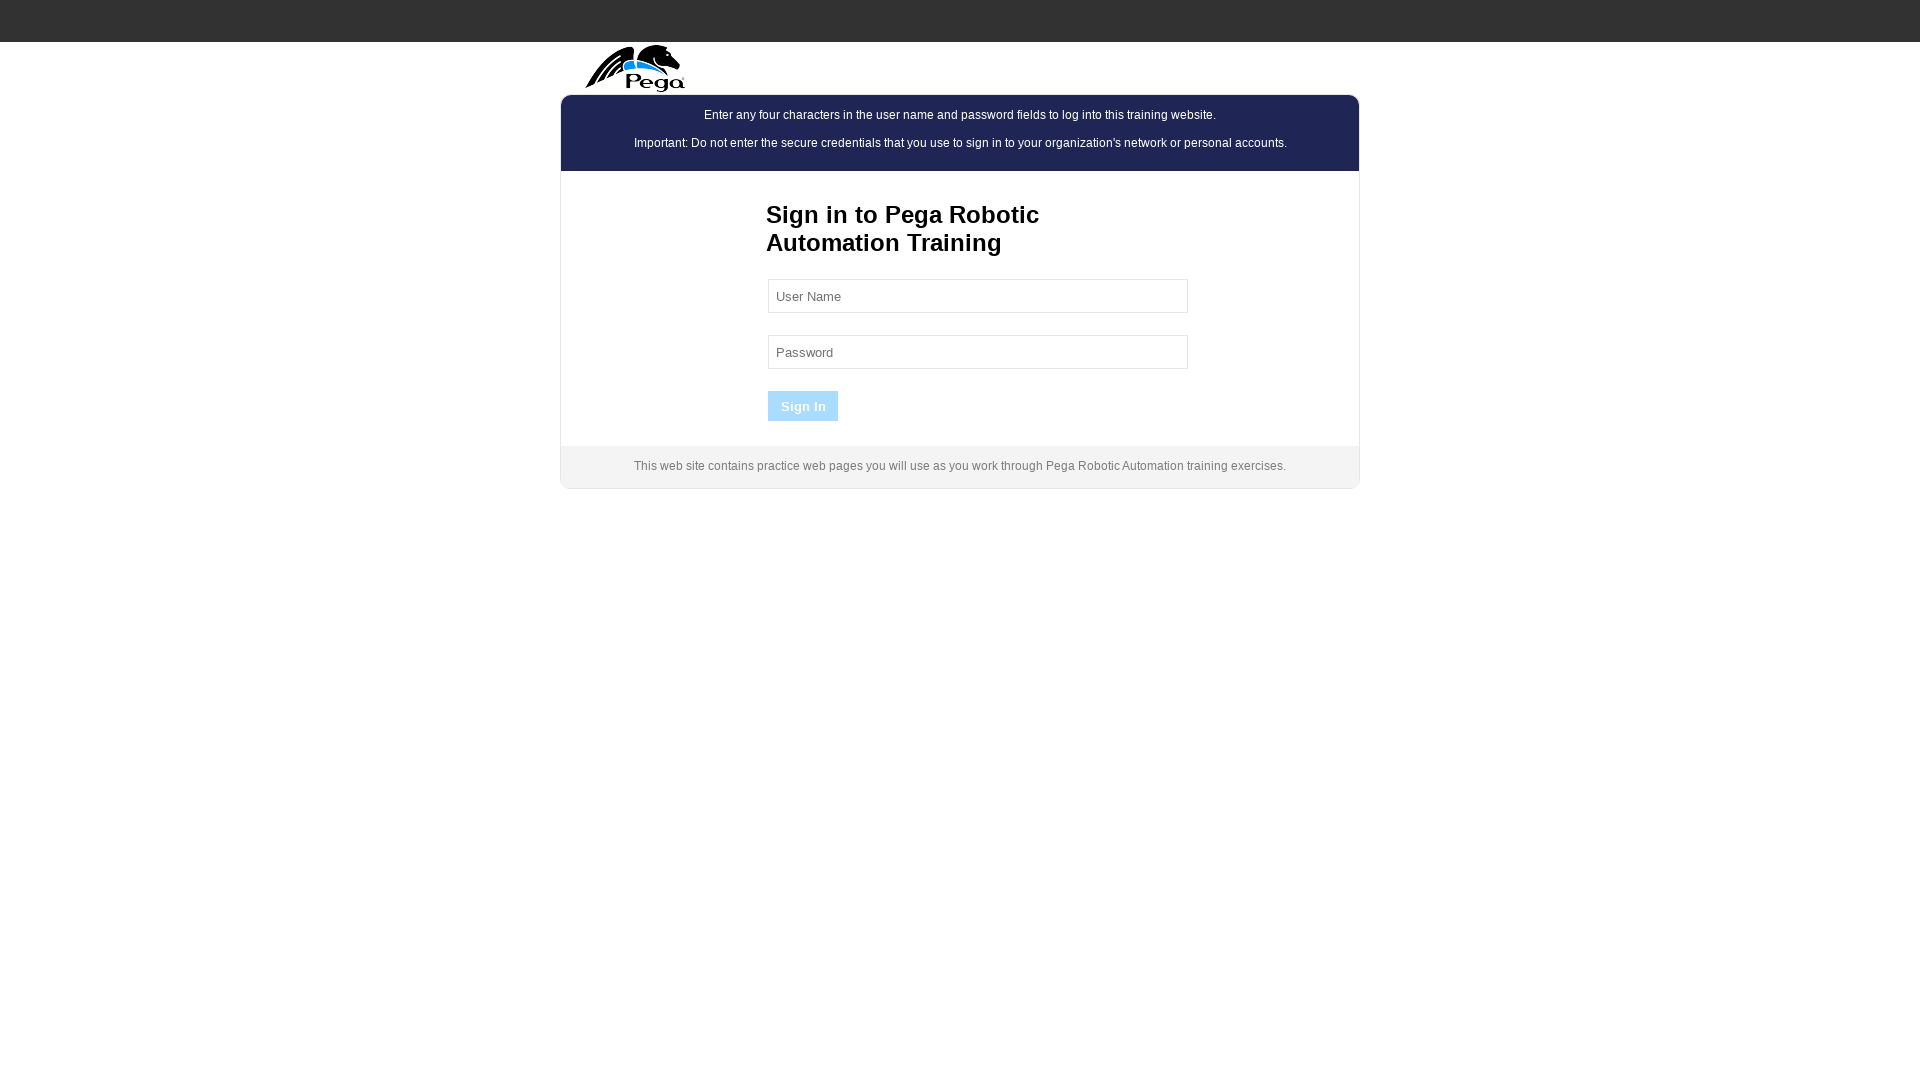

Located login button element
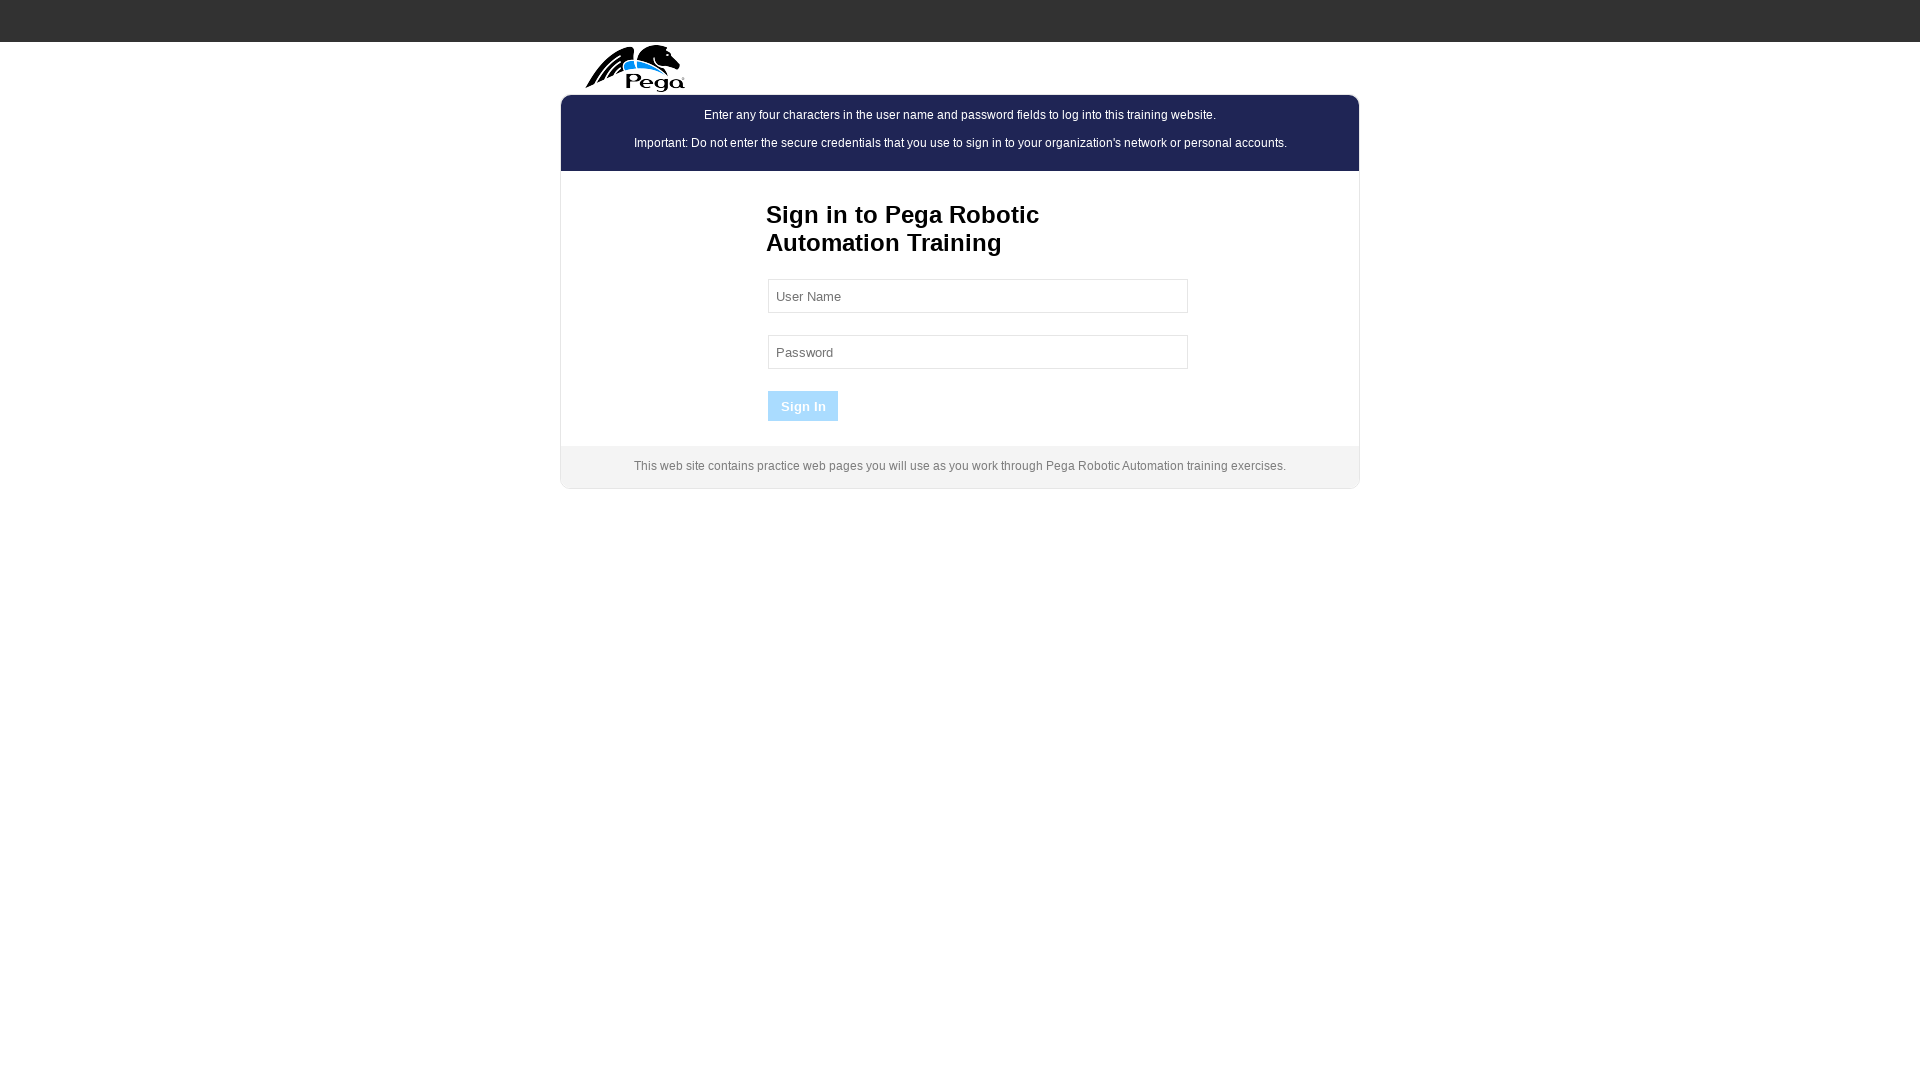

Checked if login button is enabled: False
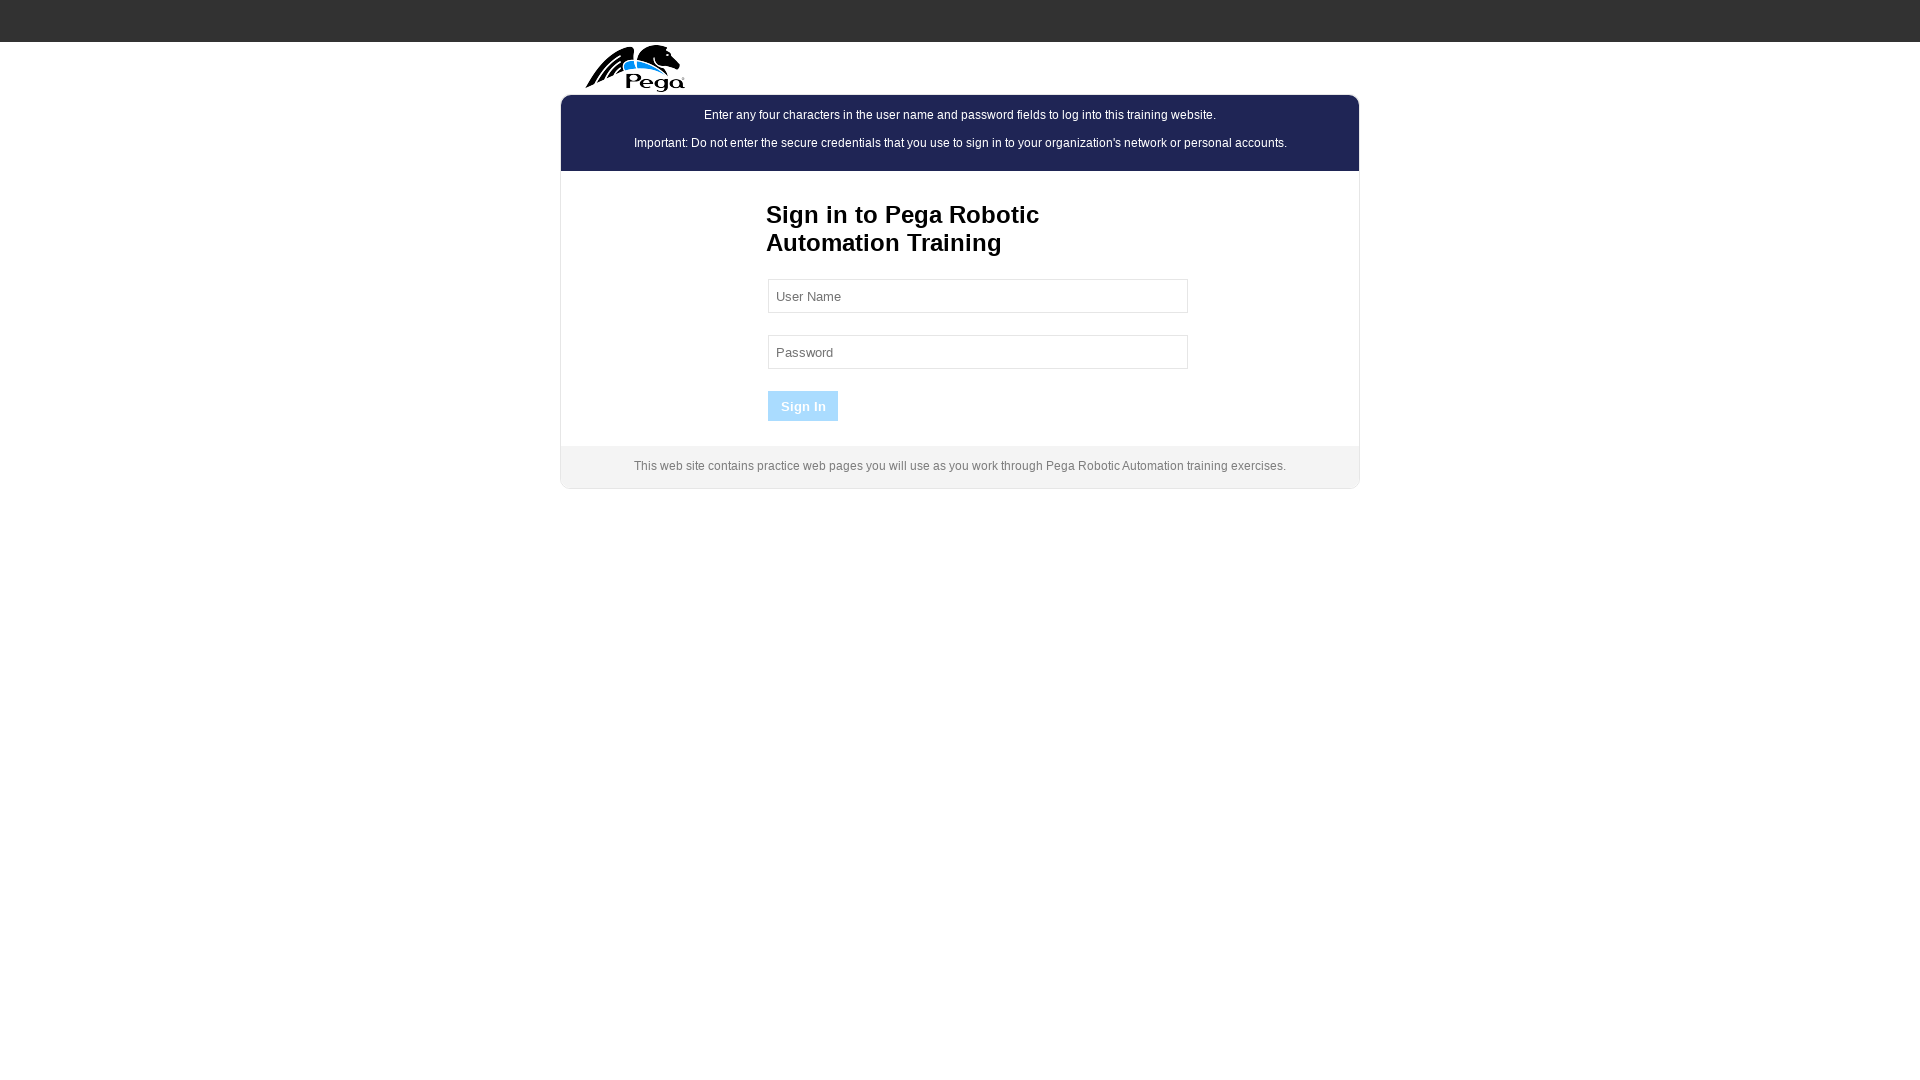

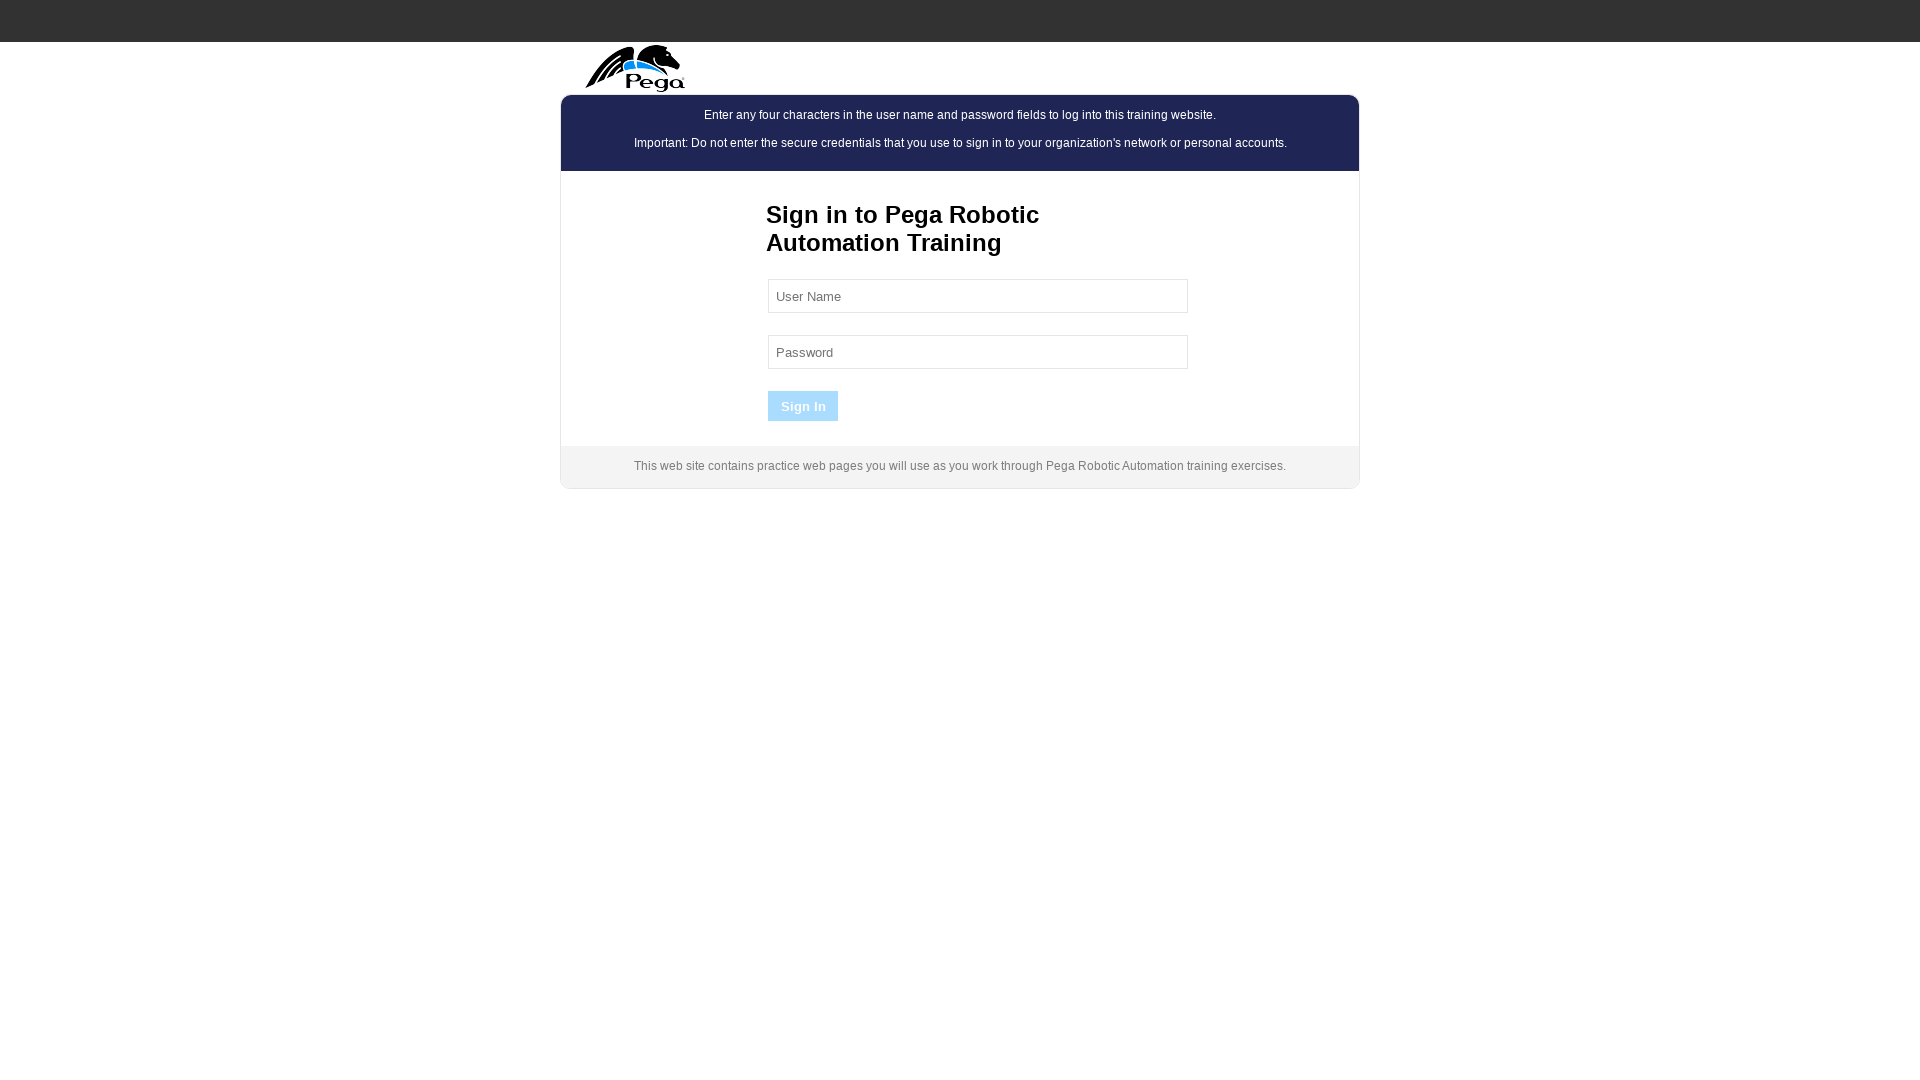